Tests navigation through different product pages, categories, and pagination controls on the homepage

Starting URL: https://www.demoblaze.com

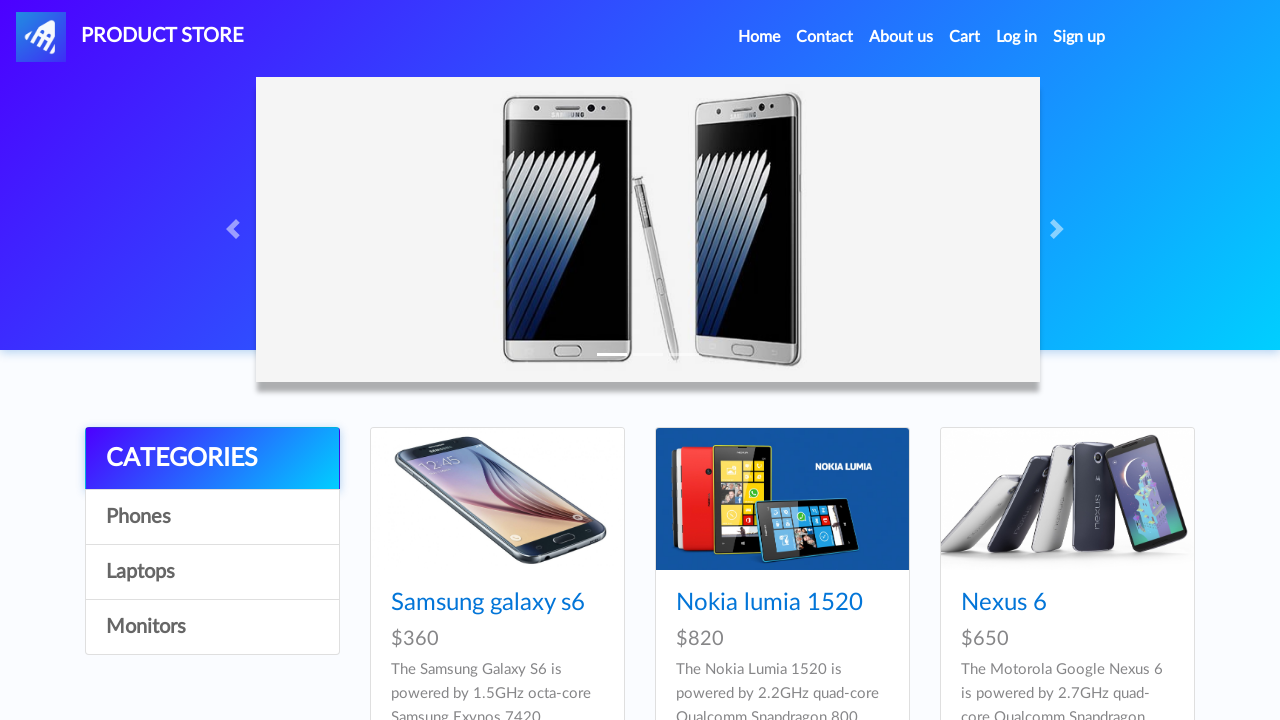

Clicked on Samsung galaxy s6 product at (488, 603) on text=Samsung galaxy s6
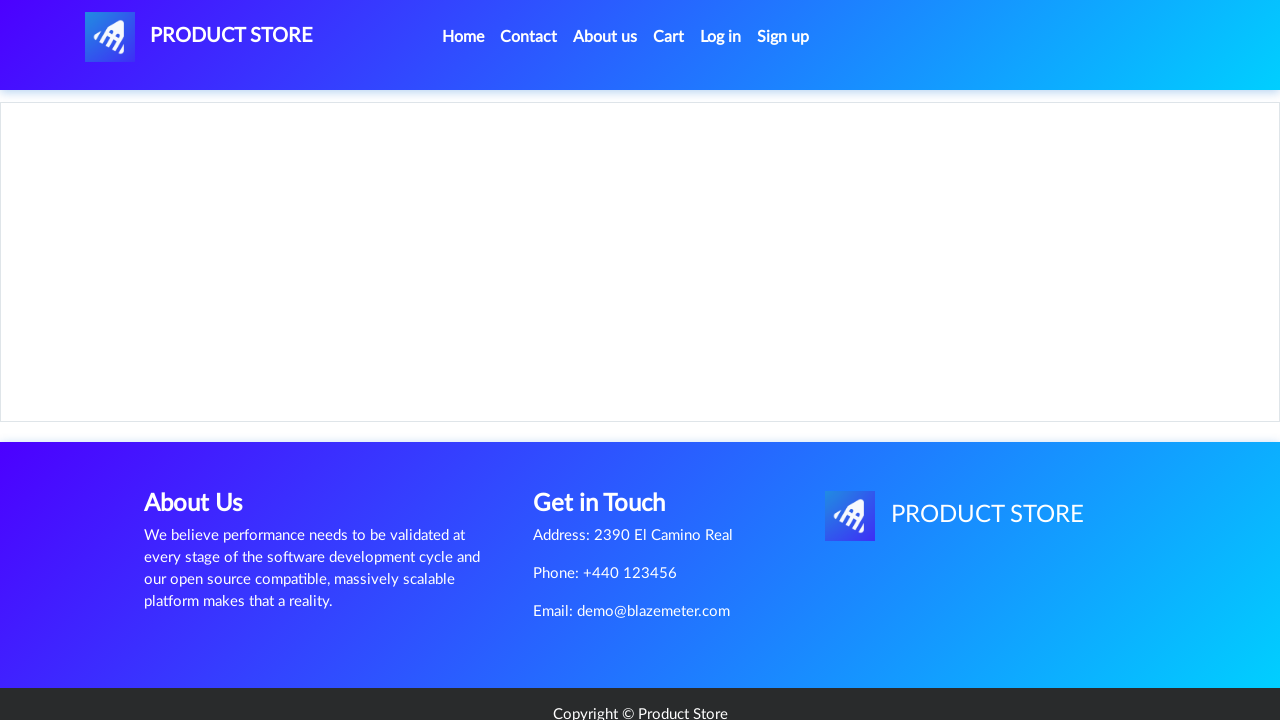

Waited for product page to load
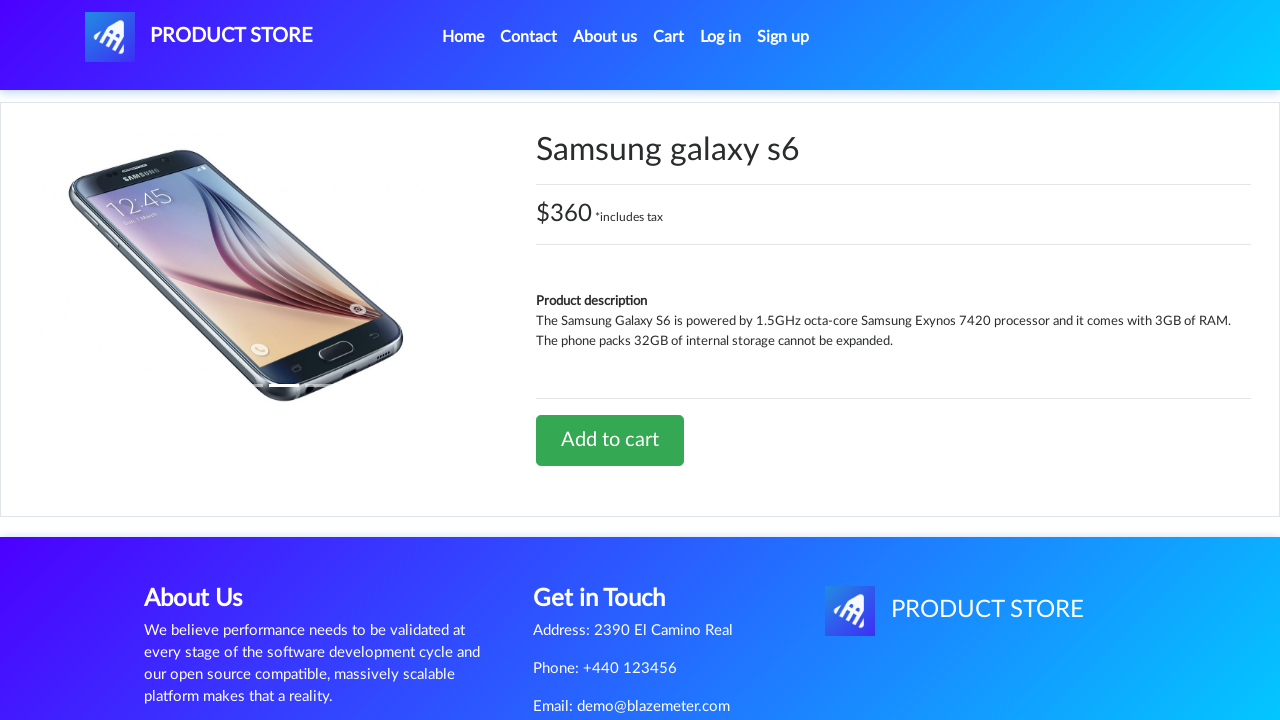

Navigated back to homepage from Samsung galaxy s6 at (463, 37) on .active > .nav-link
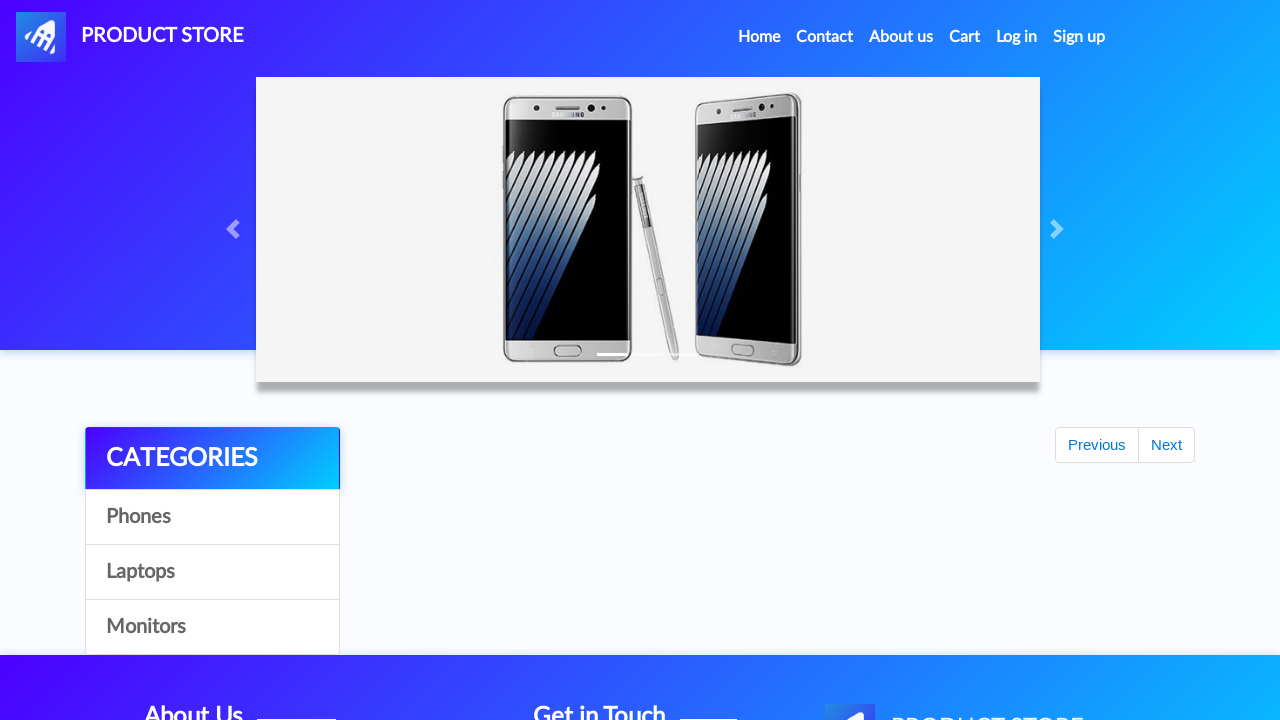

Clicked on Nokia lumia 1520 product at (769, 603) on text=Nokia lumia 1520
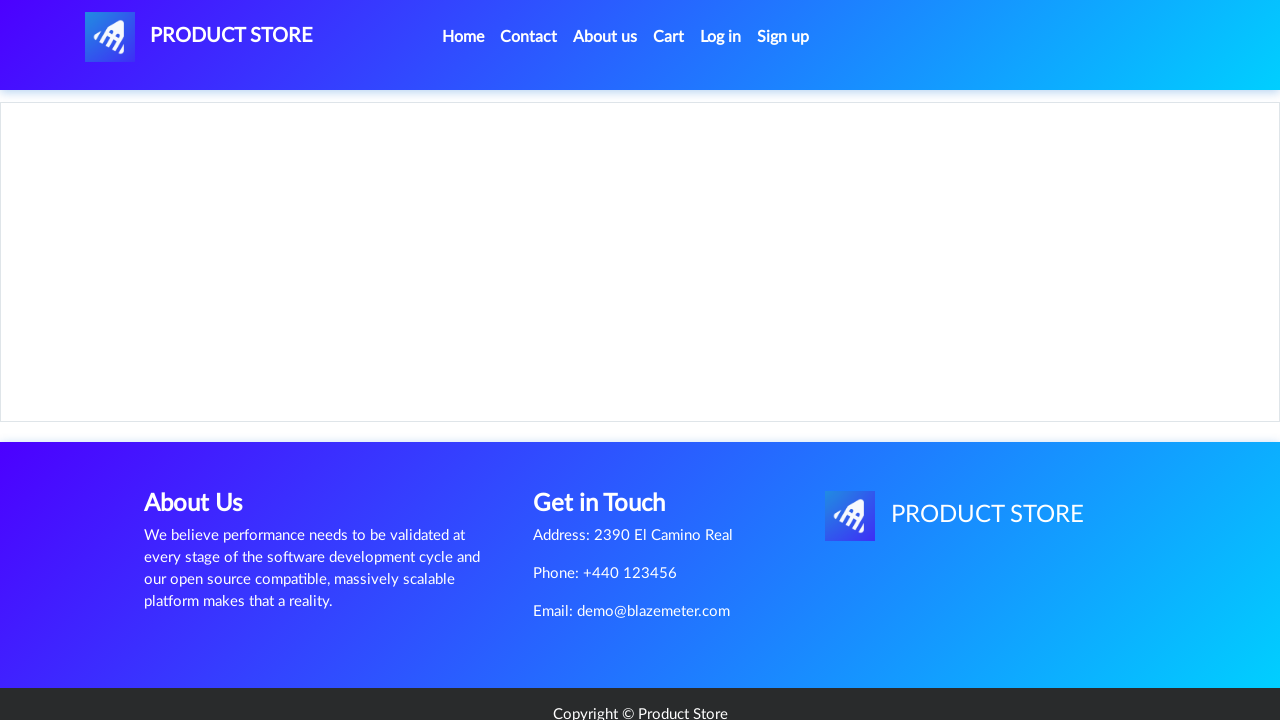

Waited for product page to load
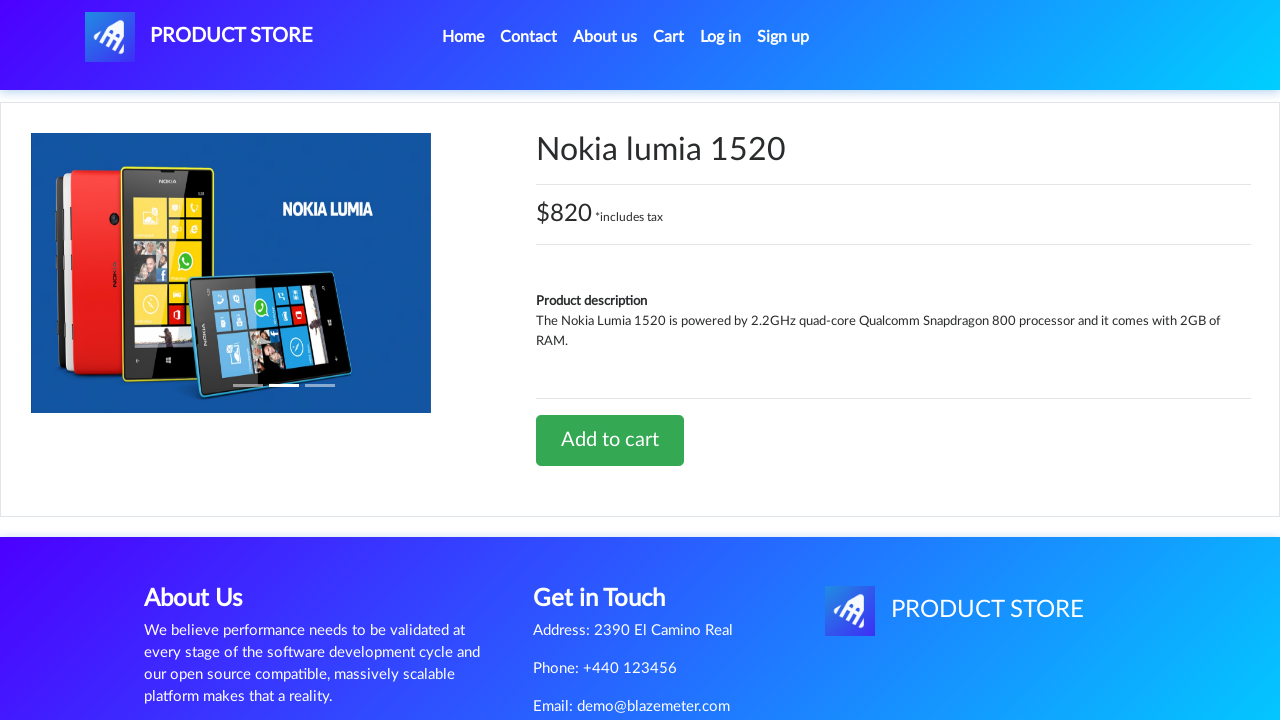

Navigated back to homepage from Nokia lumia 1520 at (463, 37) on .active > .nav-link
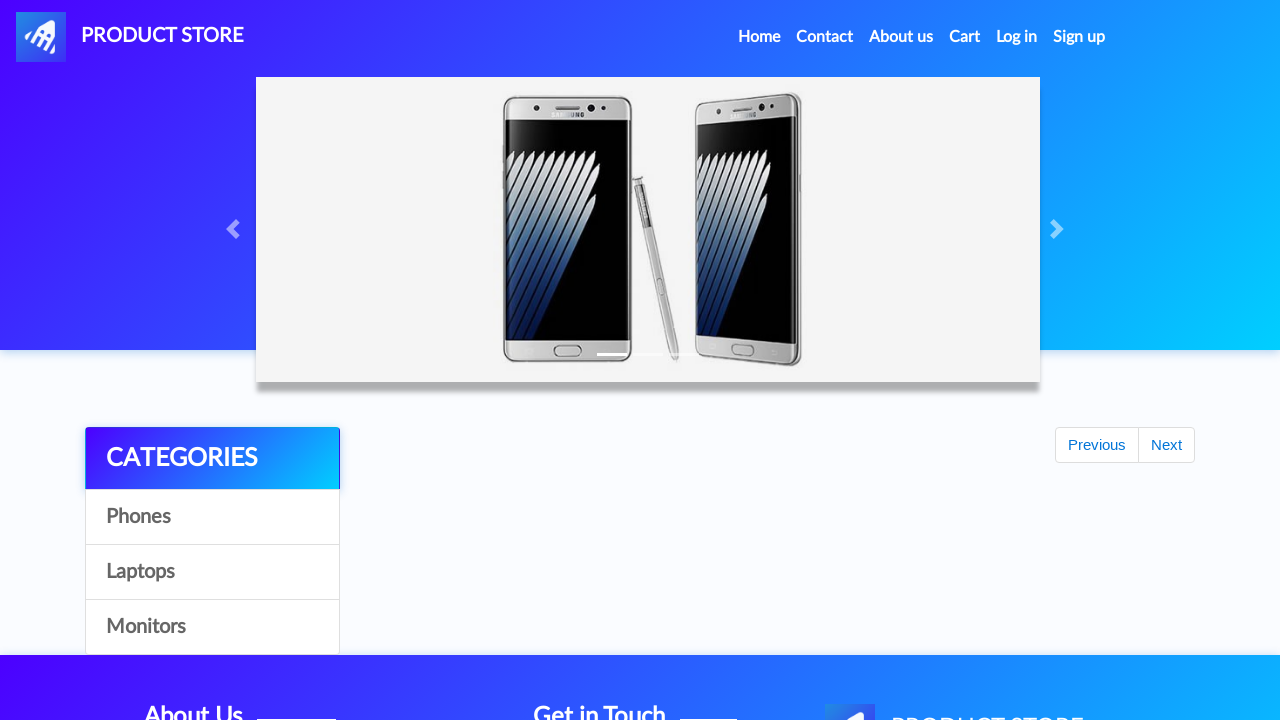

Clicked on Nexus 6 product at (1004, 483) on text=Nexus 6
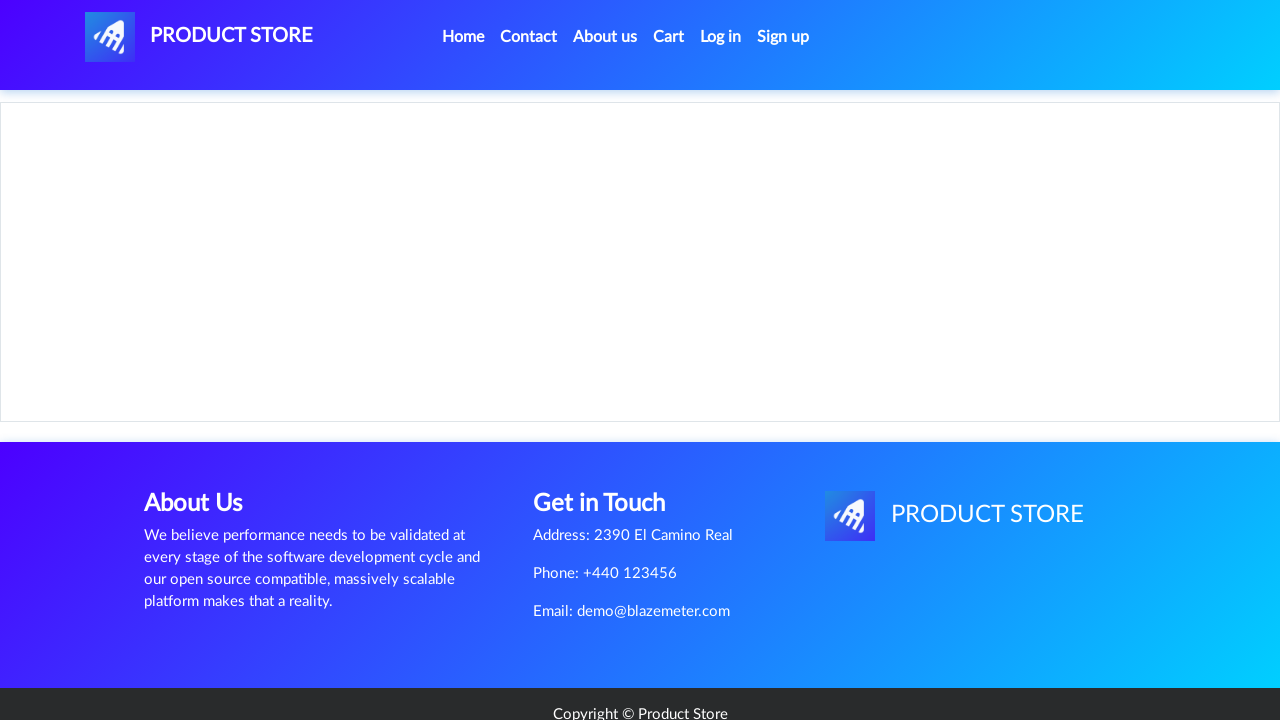

Waited for product page to load
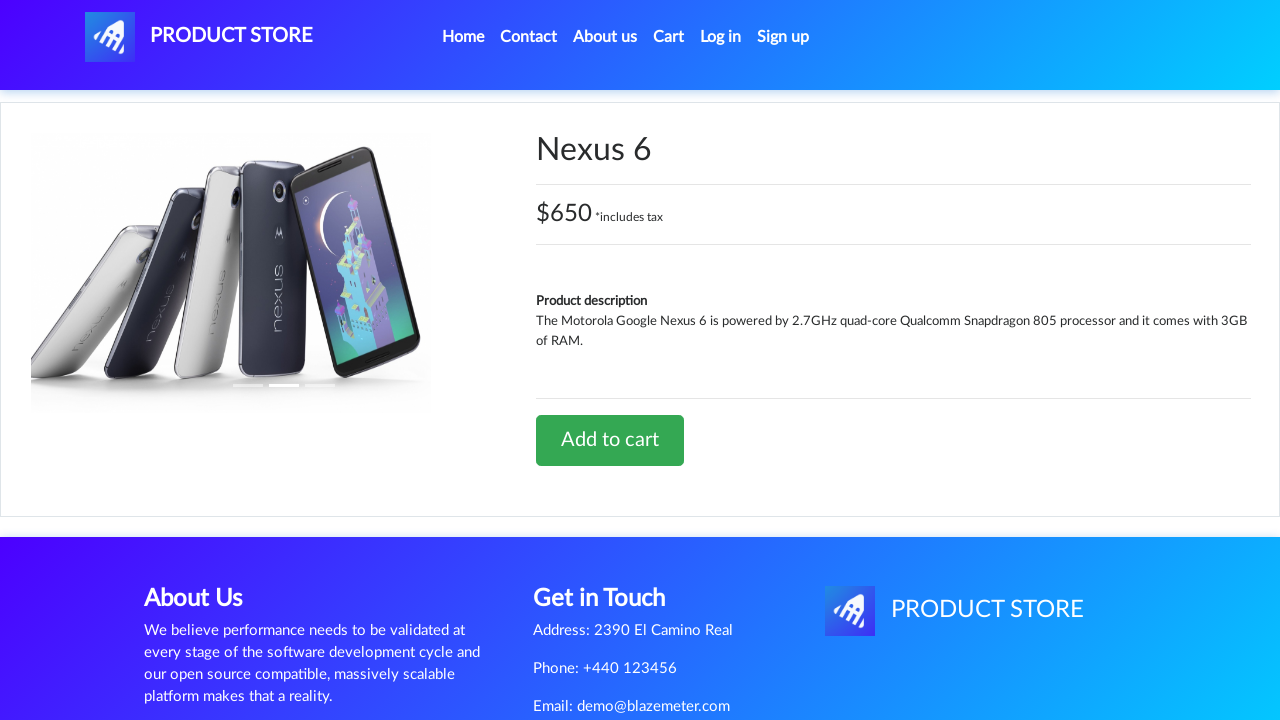

Navigated back to homepage from Nexus 6 at (463, 37) on .active > .nav-link
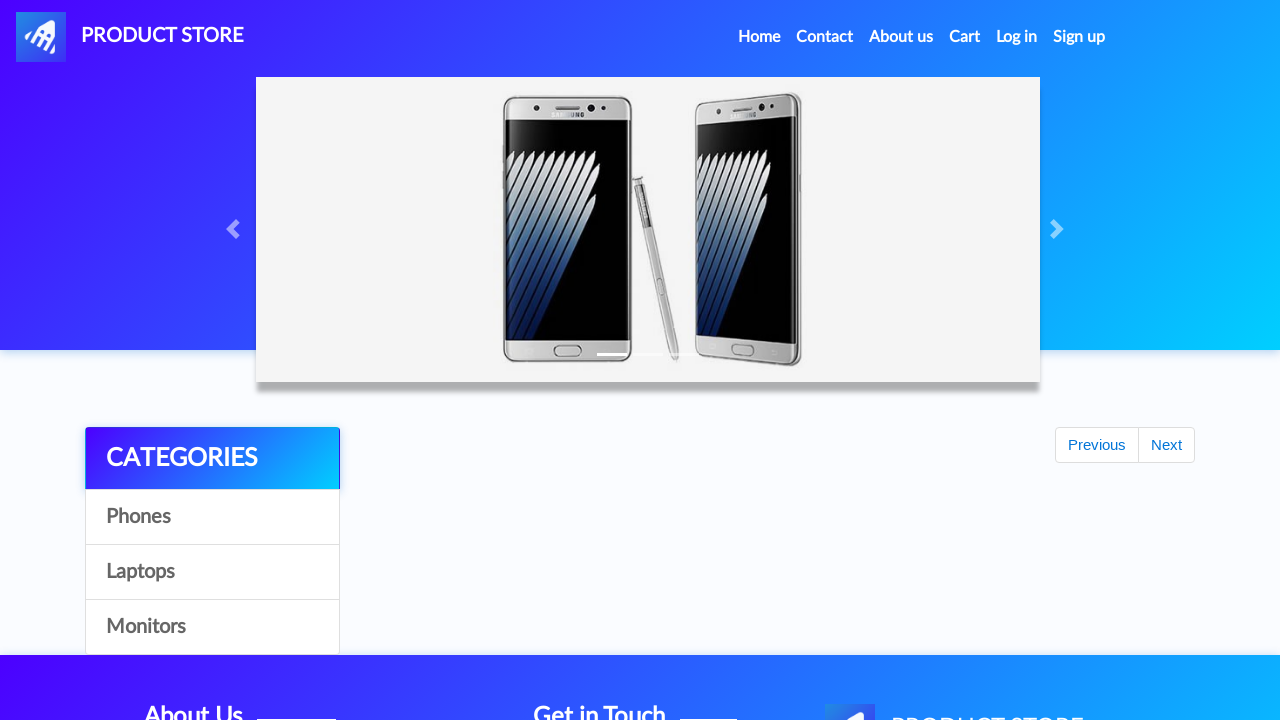

Clicked on Iphone 6 32gb product at (752, 361) on text=Iphone 6 32gb
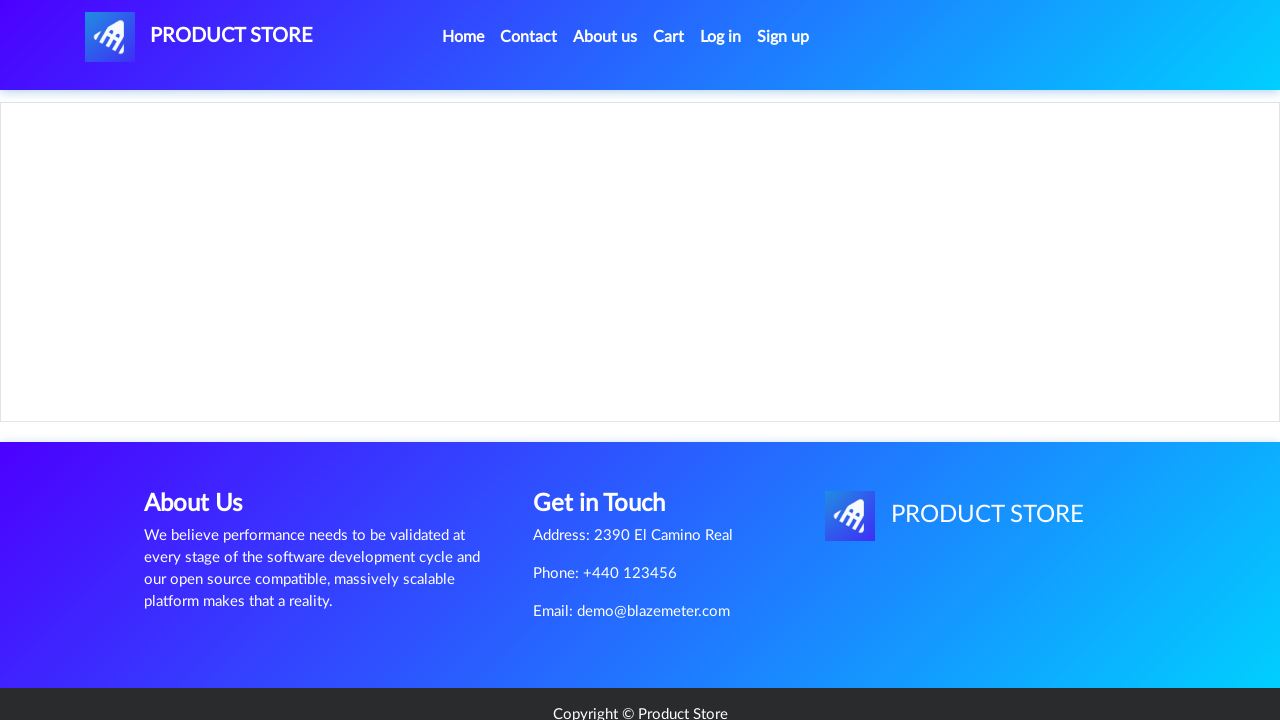

Waited for product page to load
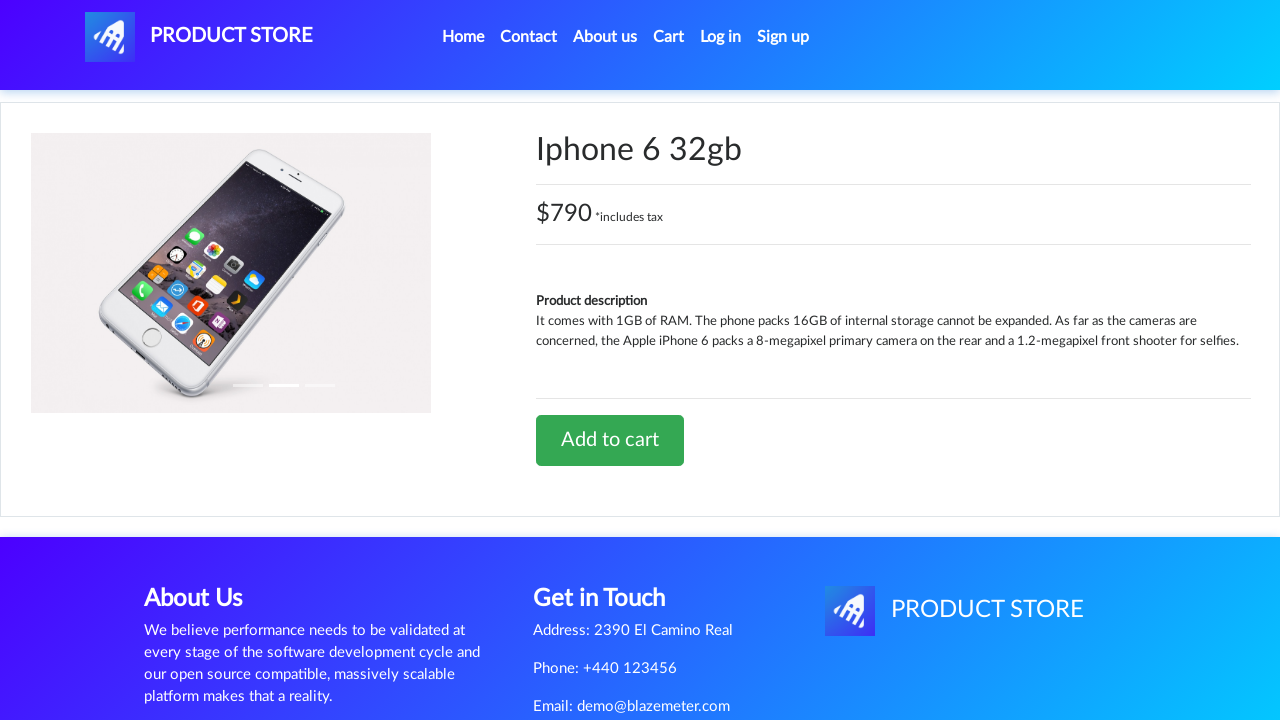

Navigated back to homepage from Iphone 6 32gb at (463, 37) on .active > .nav-link
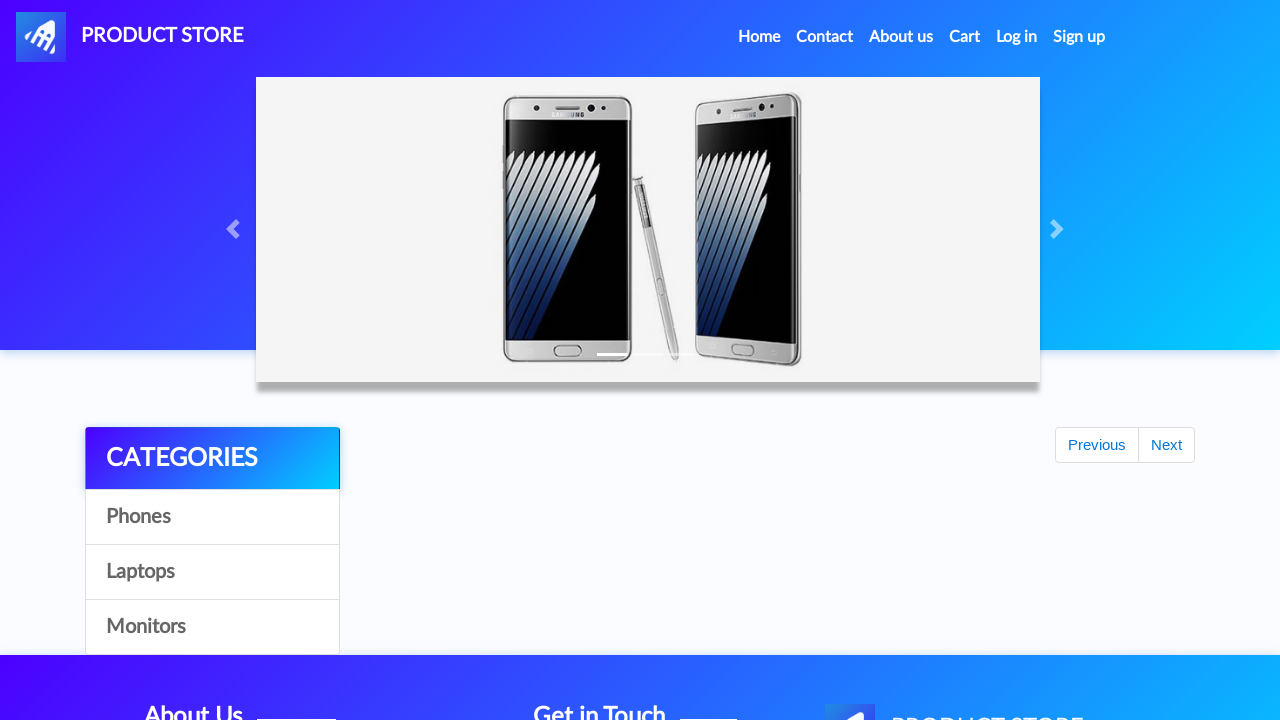

Clicked on Sony xperia z5 product at (1037, 361) on text=Sony xperia z5
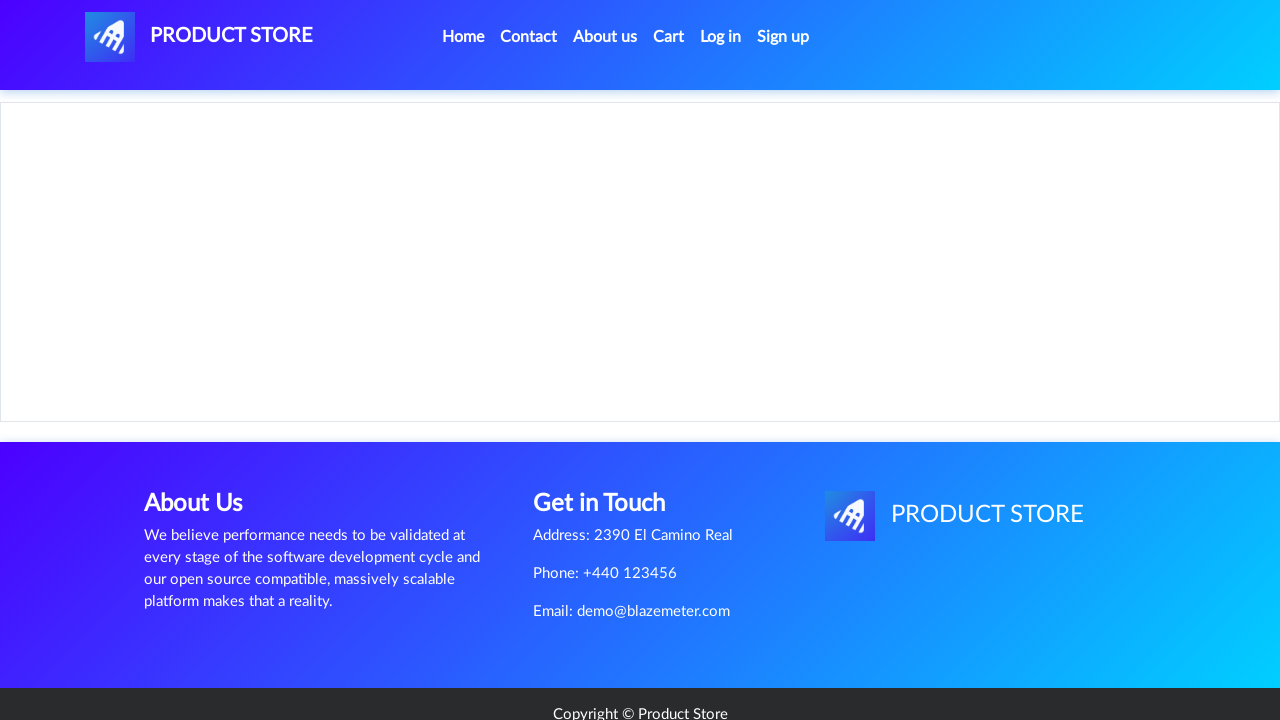

Waited for product page to load
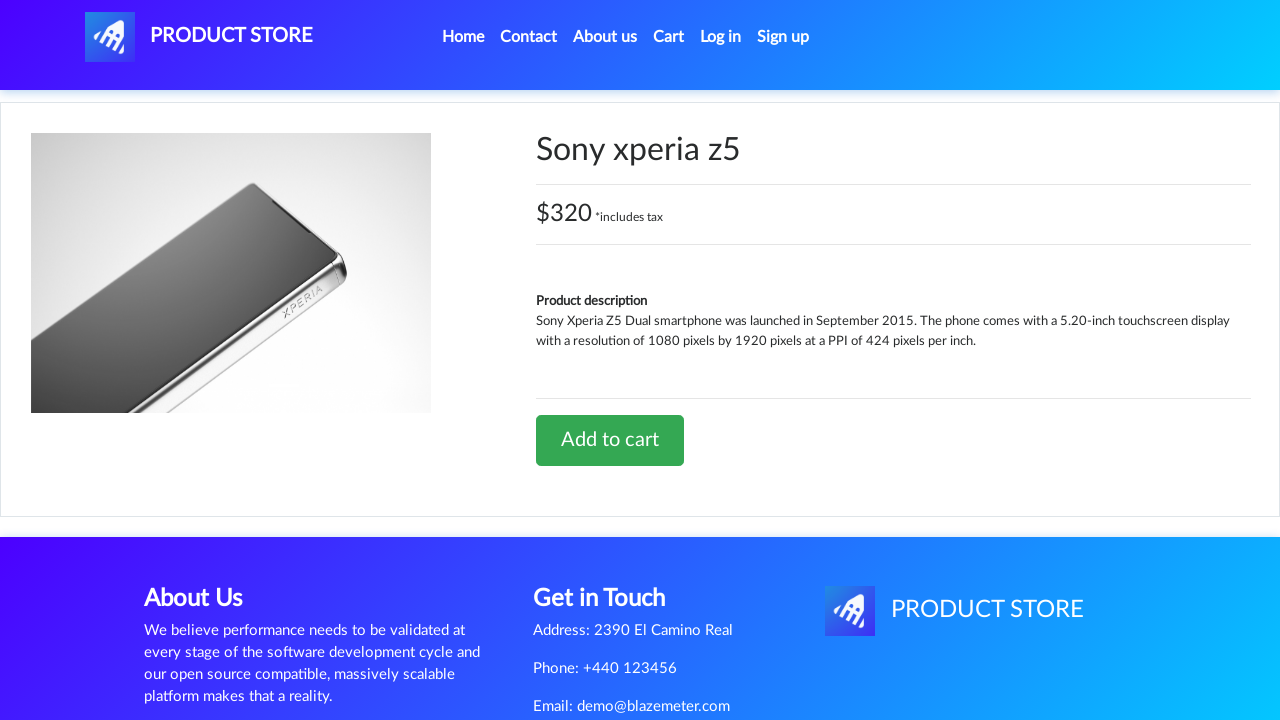

Navigated back to homepage from Sony xperia z5 at (463, 37) on .active > .nav-link
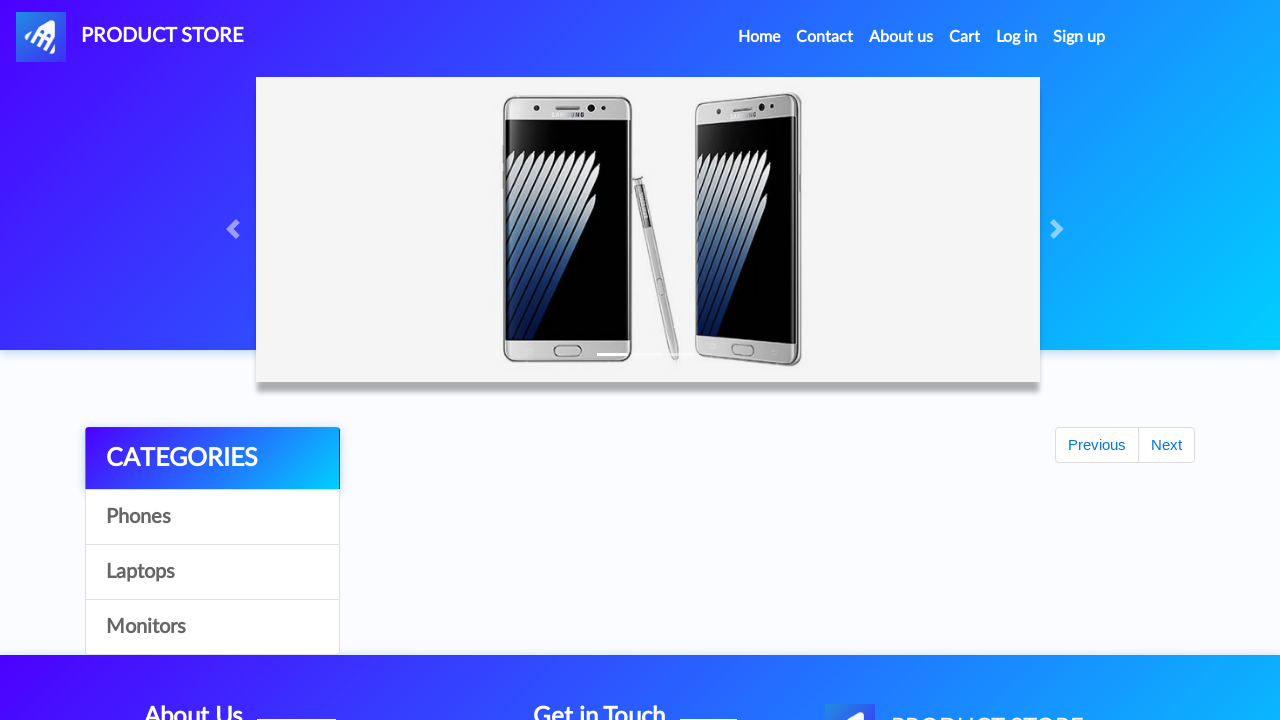

Clicked on Sony vaio i7 product at (1024, 361) on text=Sony vaio i7
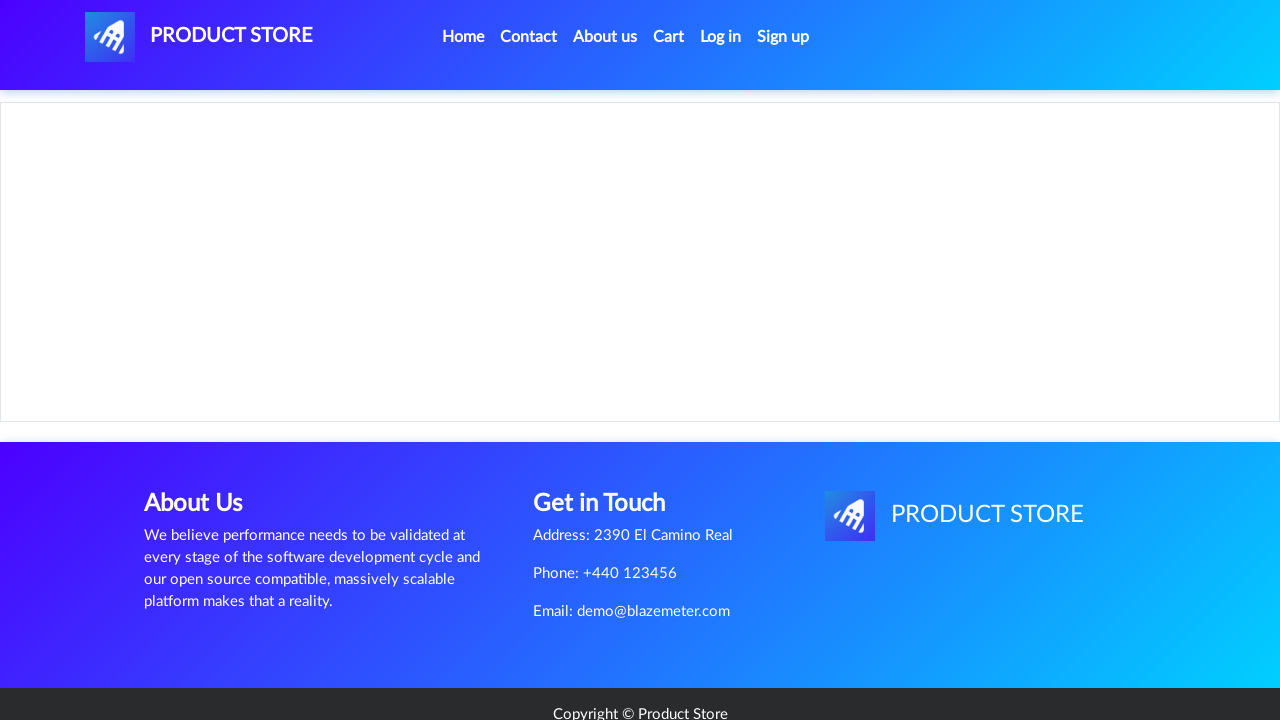

Waited for product page to load
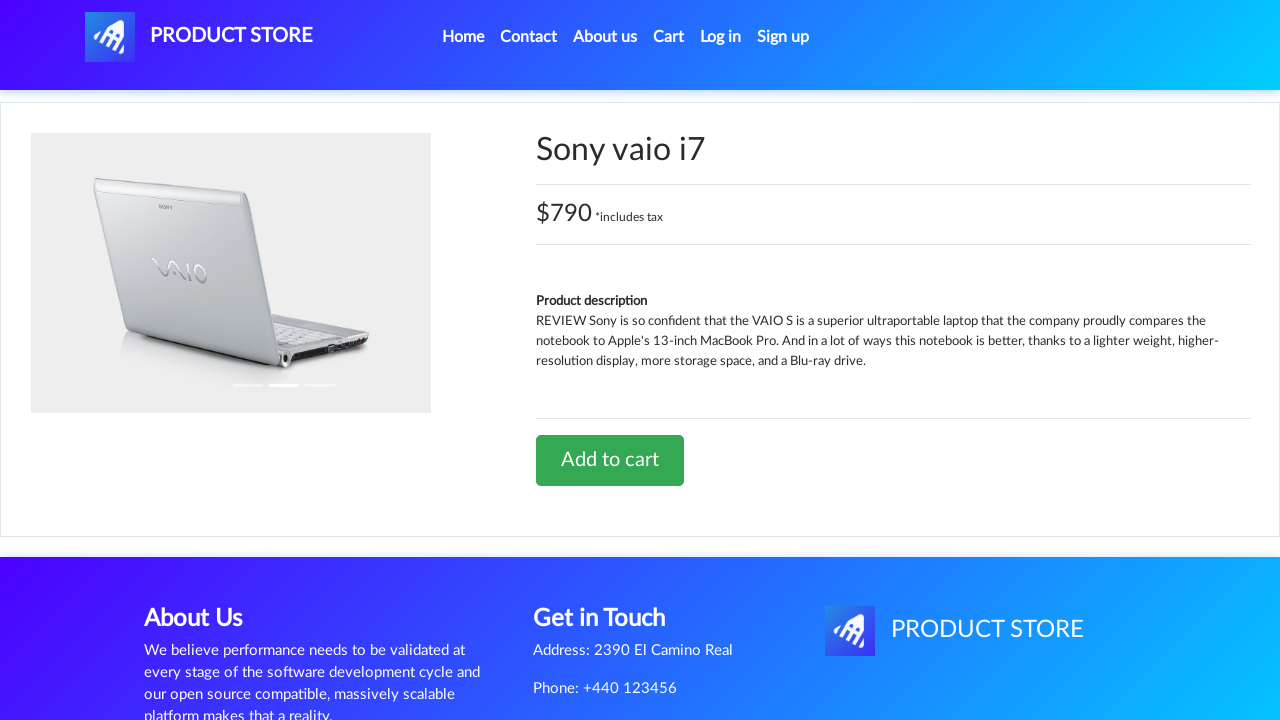

Navigated back to homepage from Sony vaio i7 at (463, 37) on .active > .nav-link
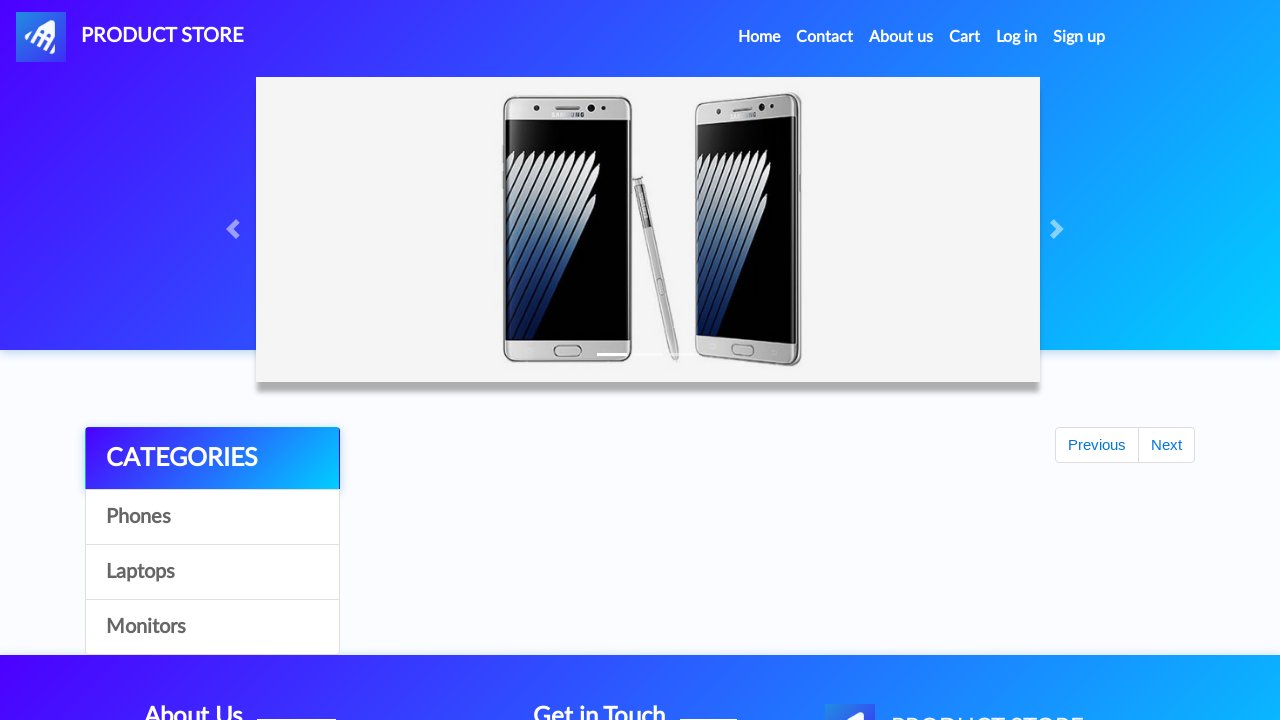

Clicked on Samsung galaxy s7 product at (488, 361) on text=Samsung galaxy s7
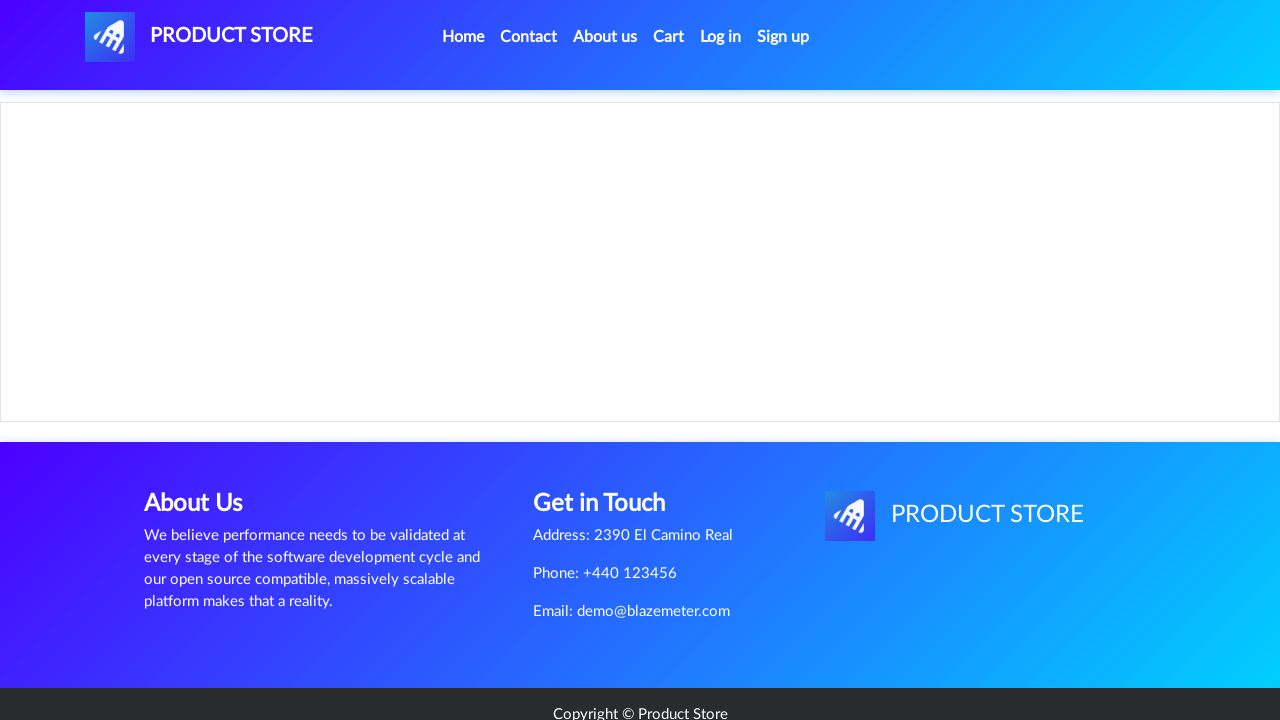

Waited for product page to load
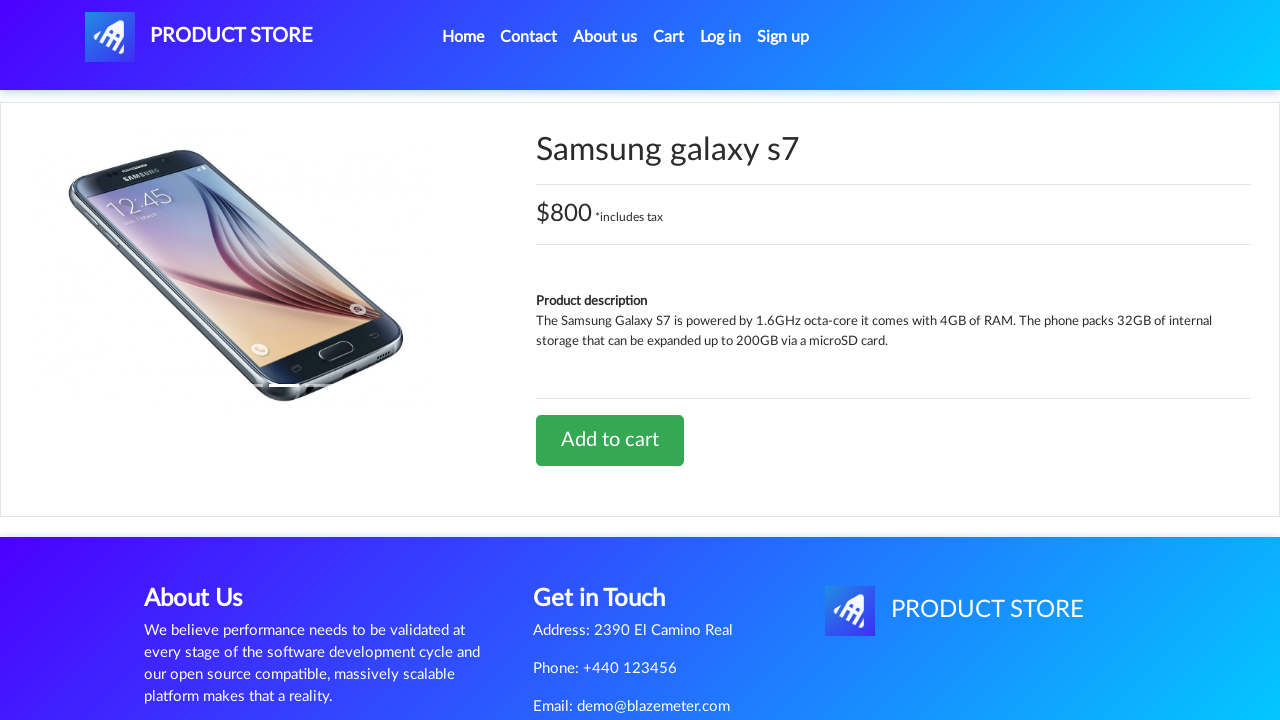

Navigated back to homepage from Samsung galaxy s7 at (463, 37) on .active > .nav-link
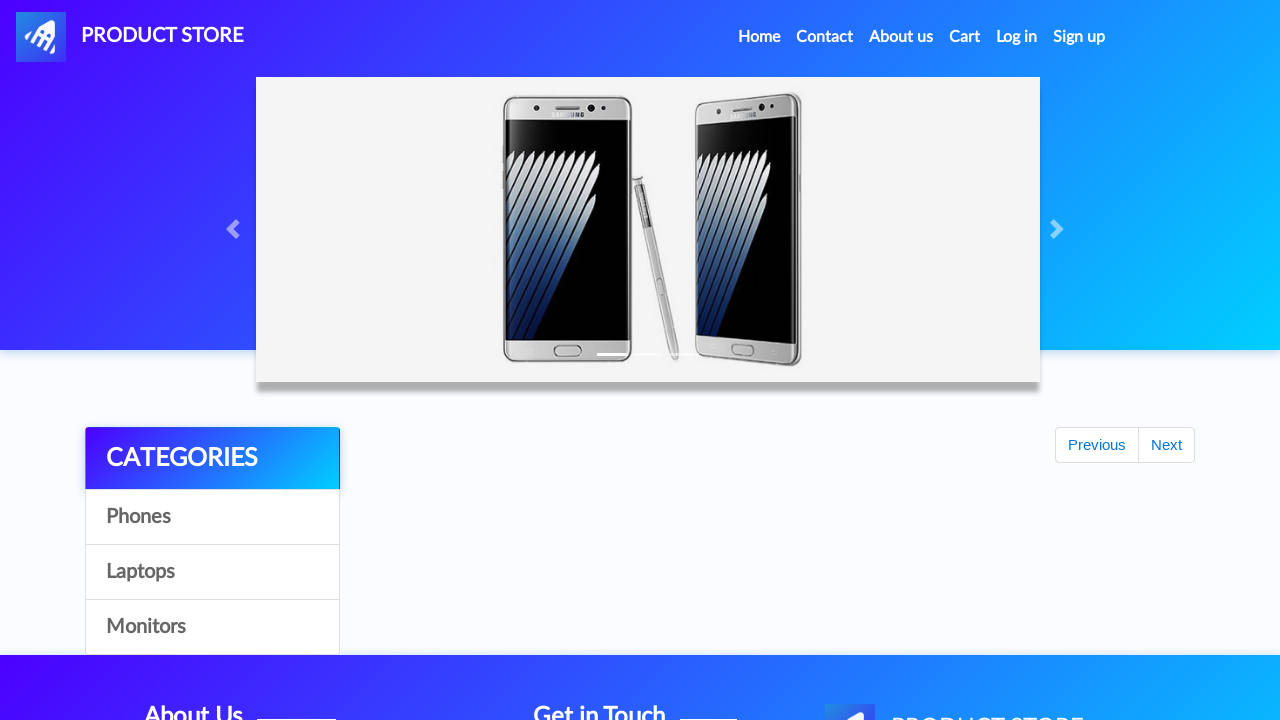

Clicked on Monitors category filter at (212, 627) on text=Monitors
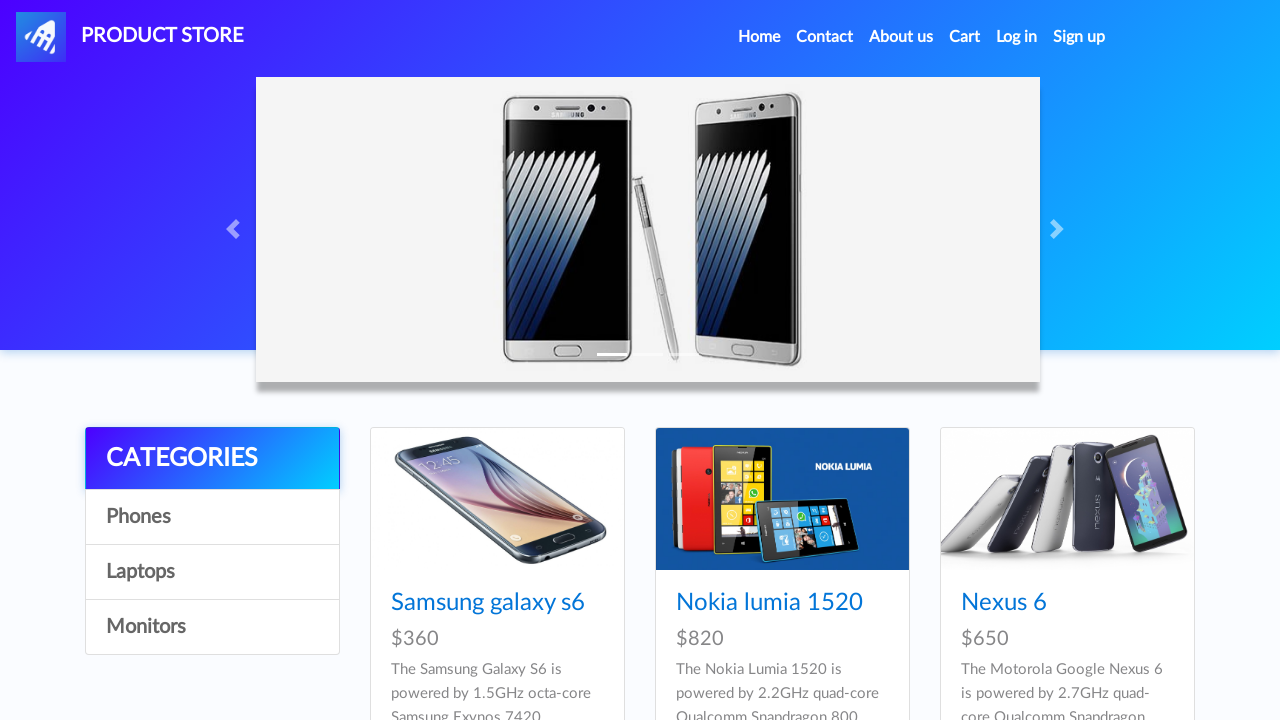

Waited for Monitors category to load
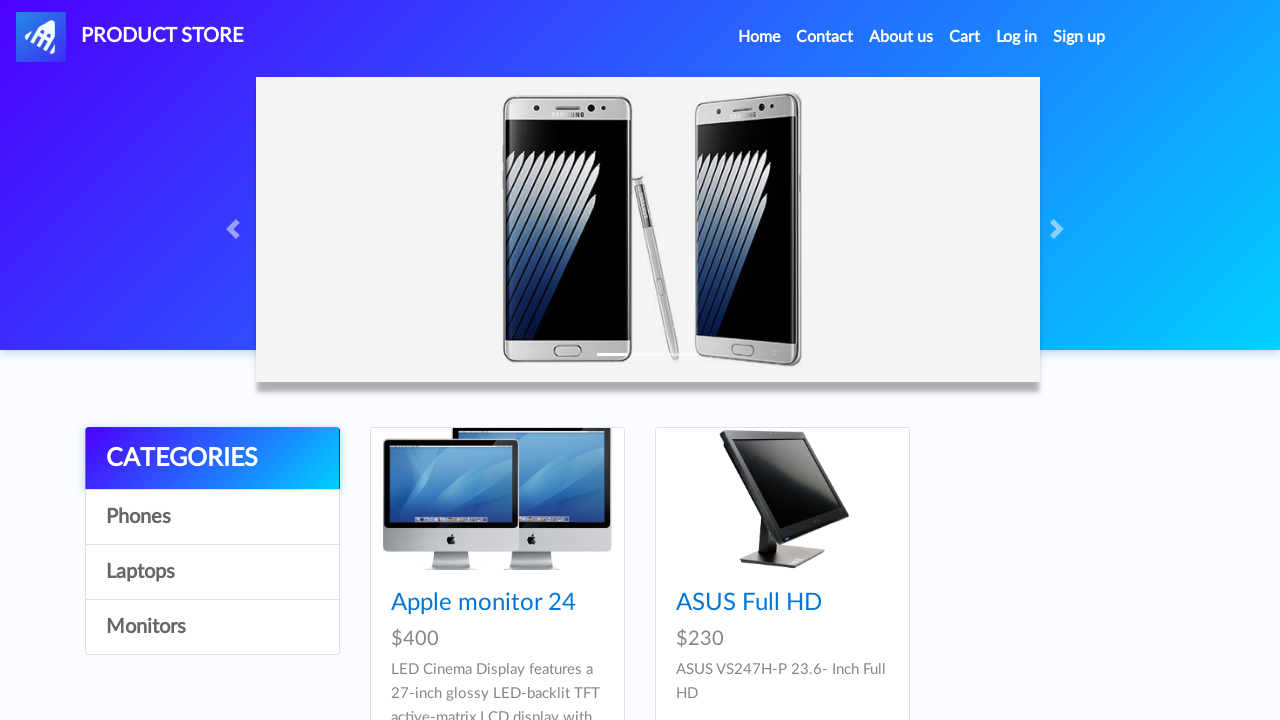

Clicked on Laptops category filter at (212, 572) on text=Laptops
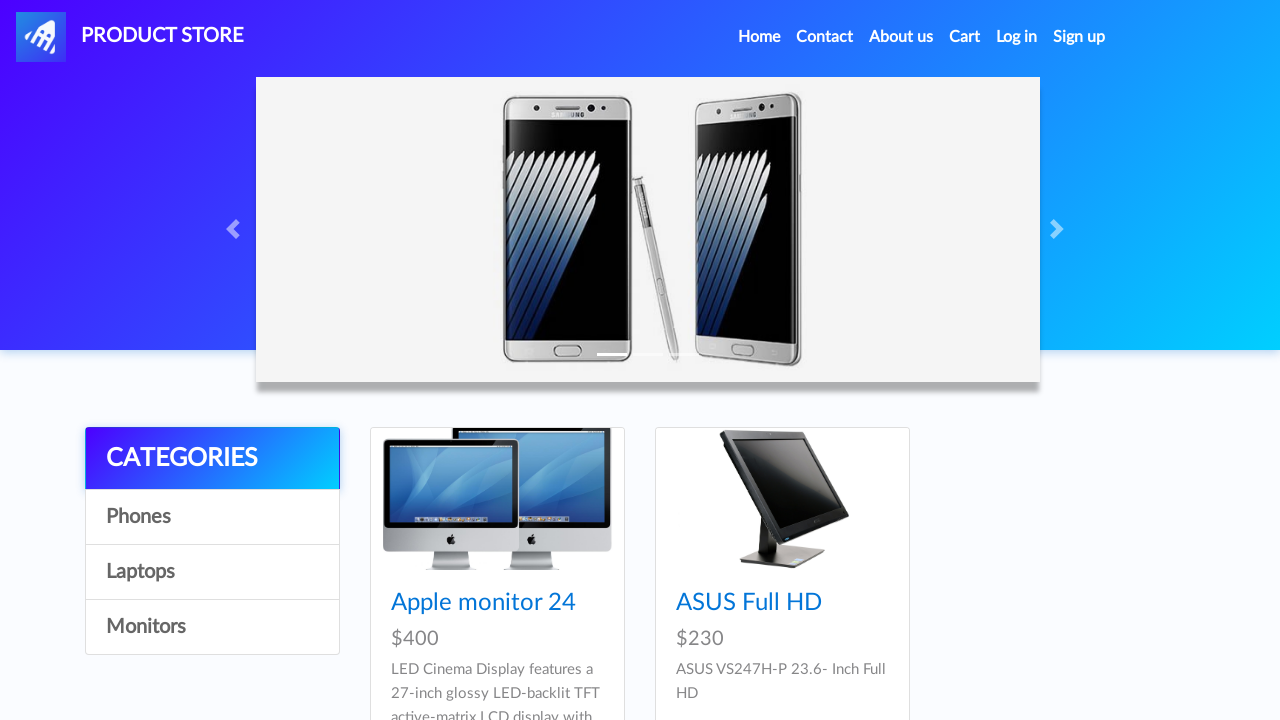

Waited for Laptops category to load
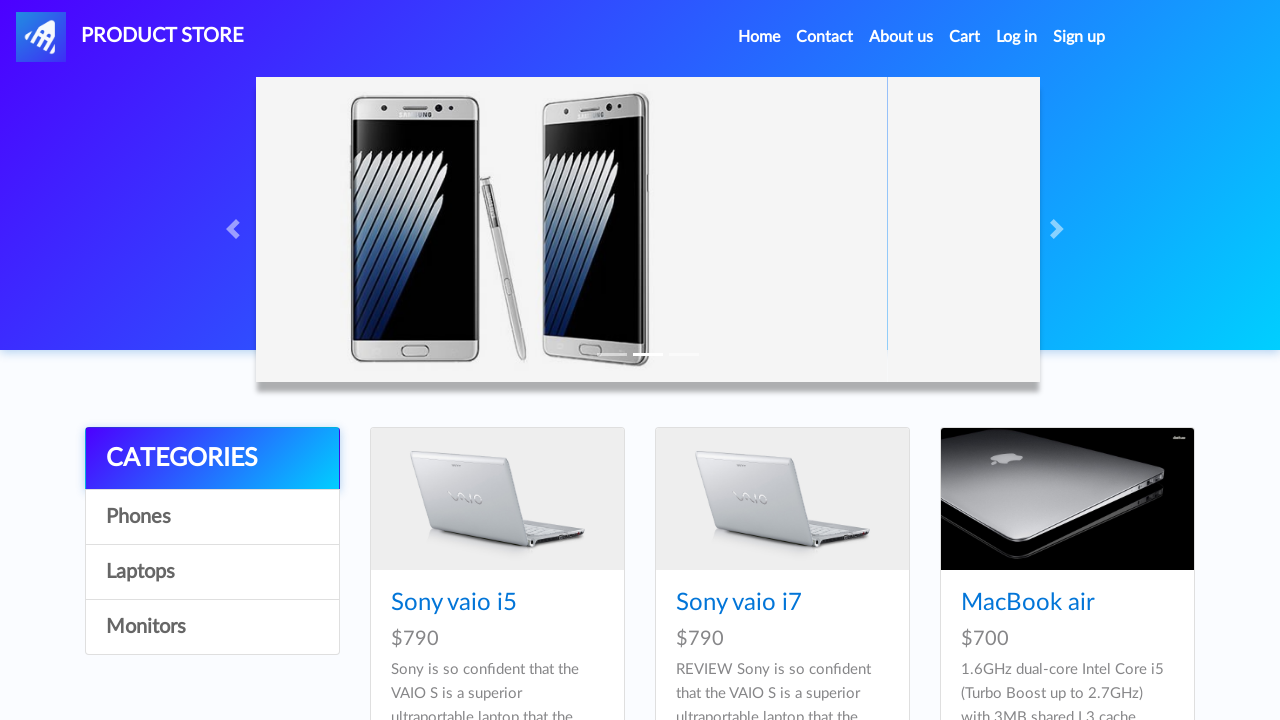

Clicked on Phones category filter at (212, 517) on text=Phones
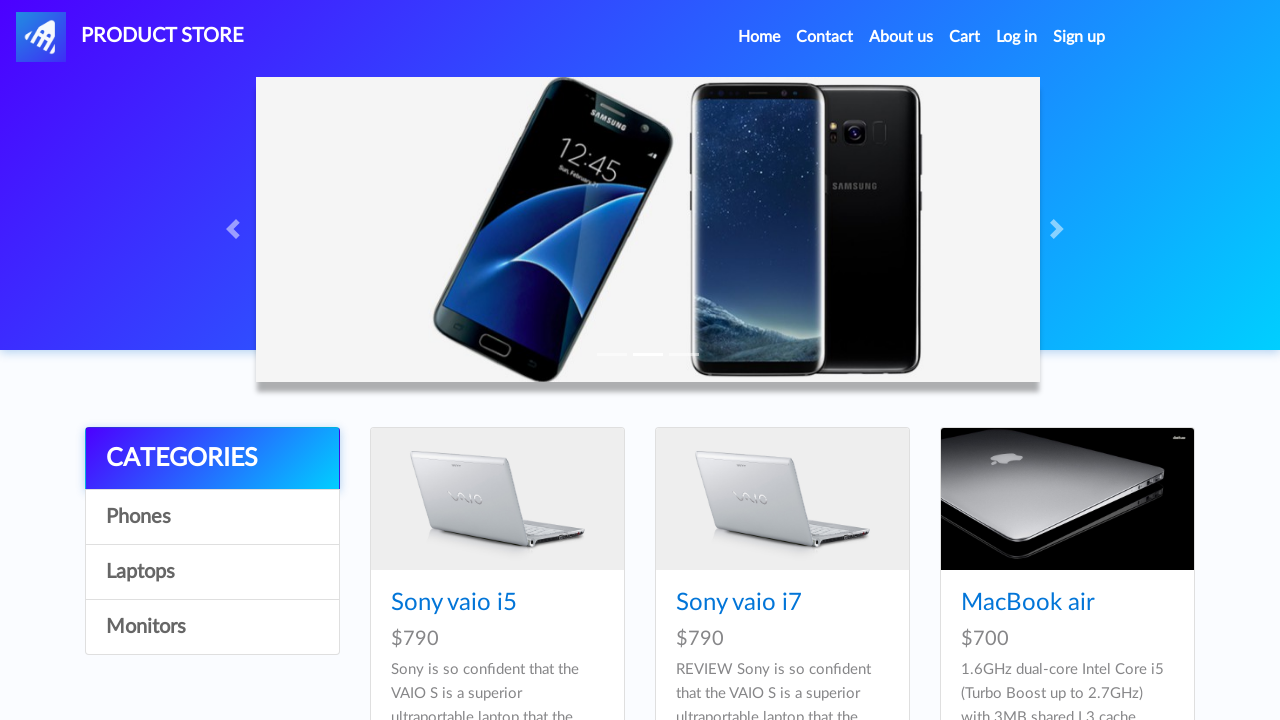

Waited for Phones category to load
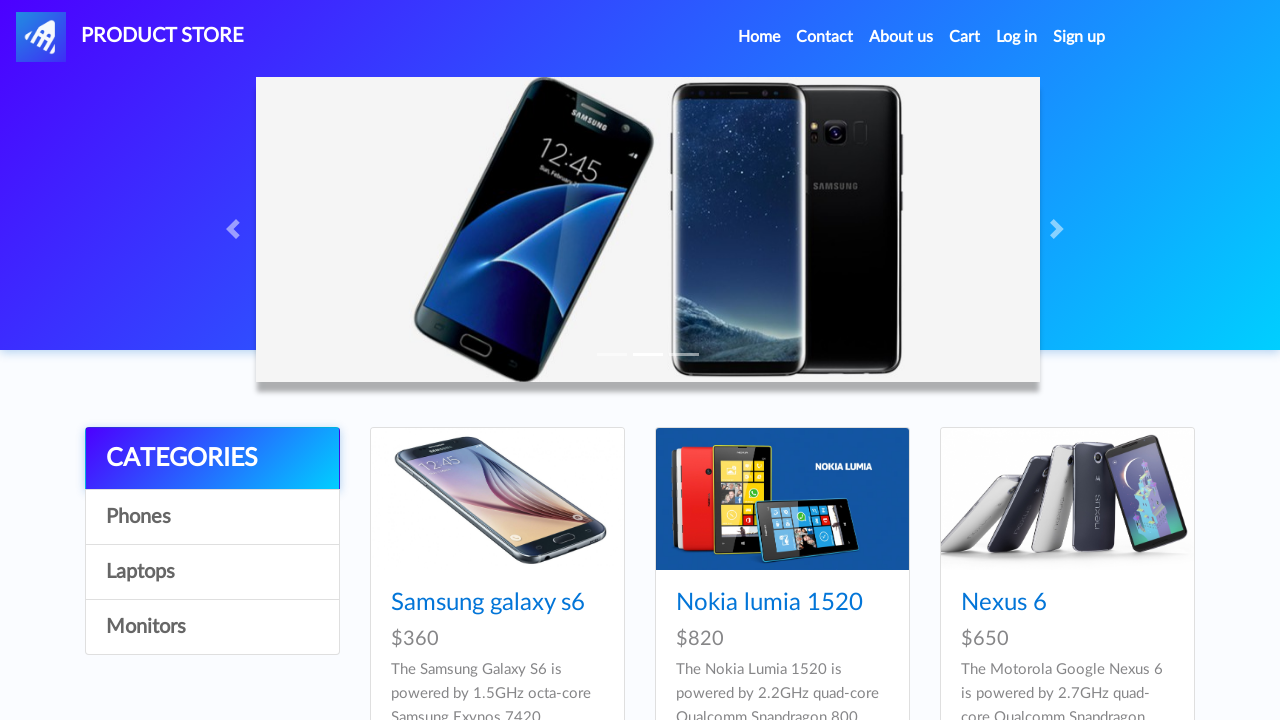

Clicked next pagination button to view next page at (1166, 385) on #next2
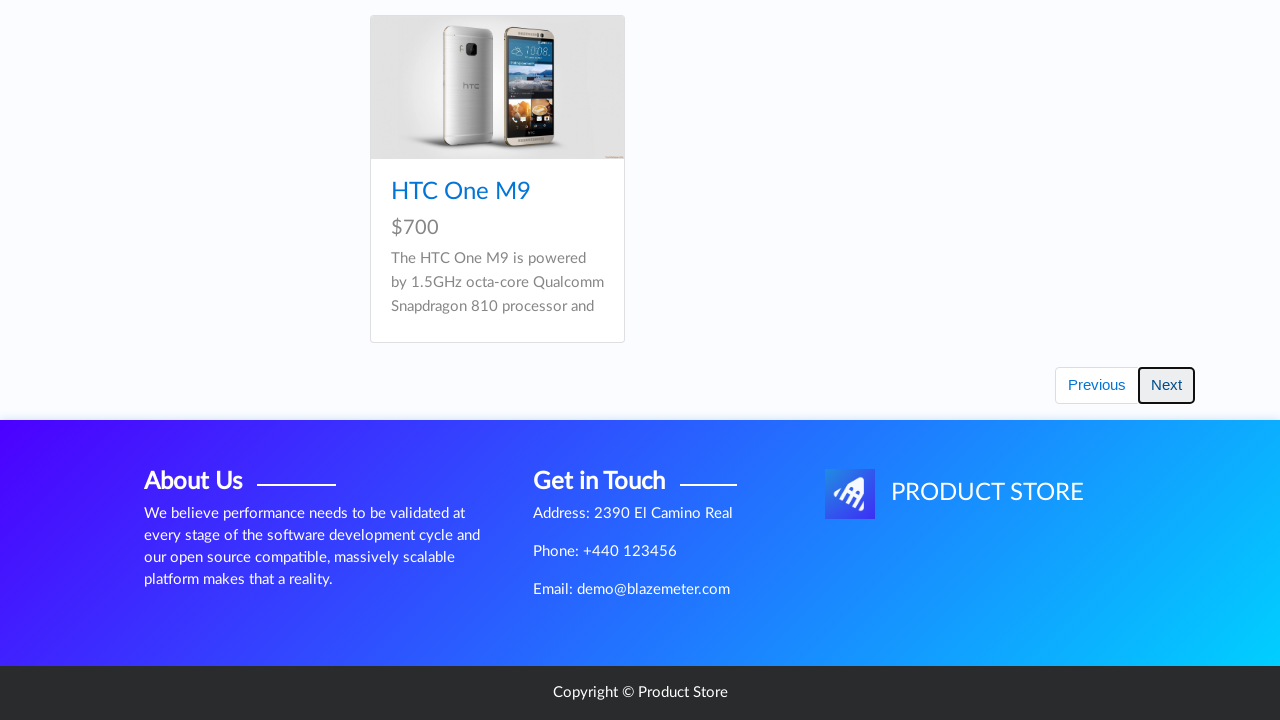

Waited for next page to load
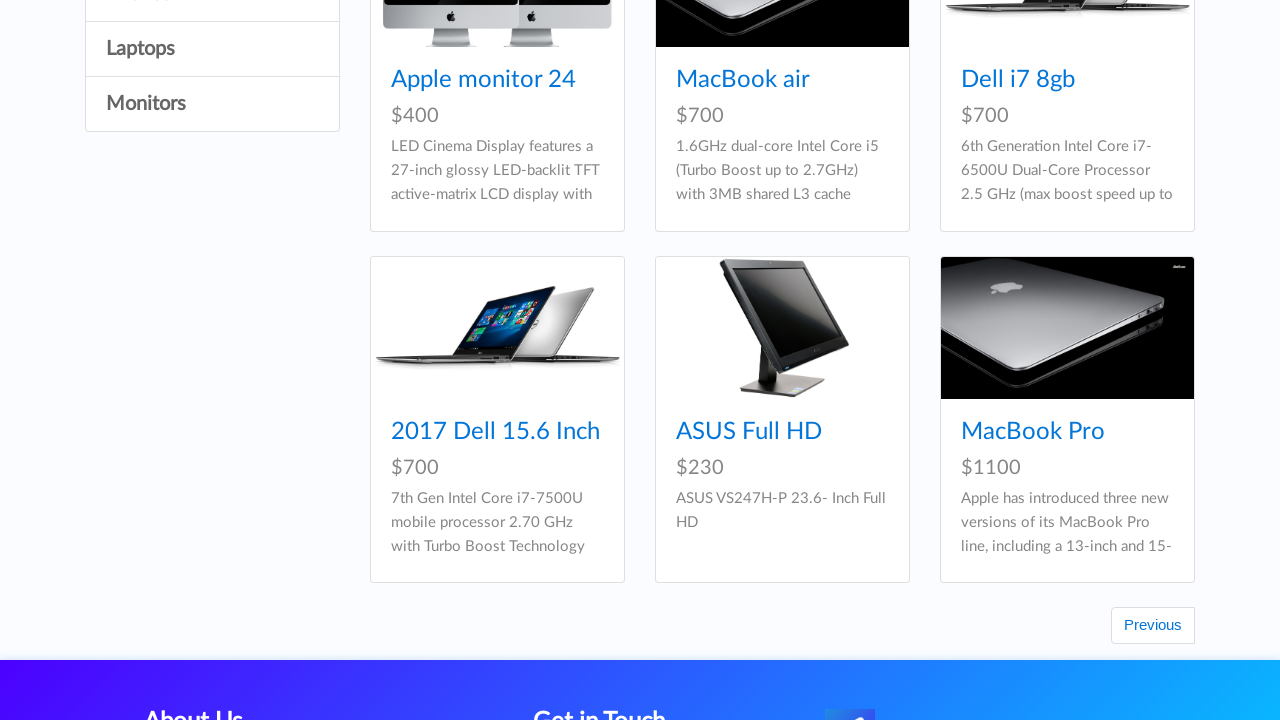

Clicked previous pagination button to return to previous page at (1153, 626) on #prev2
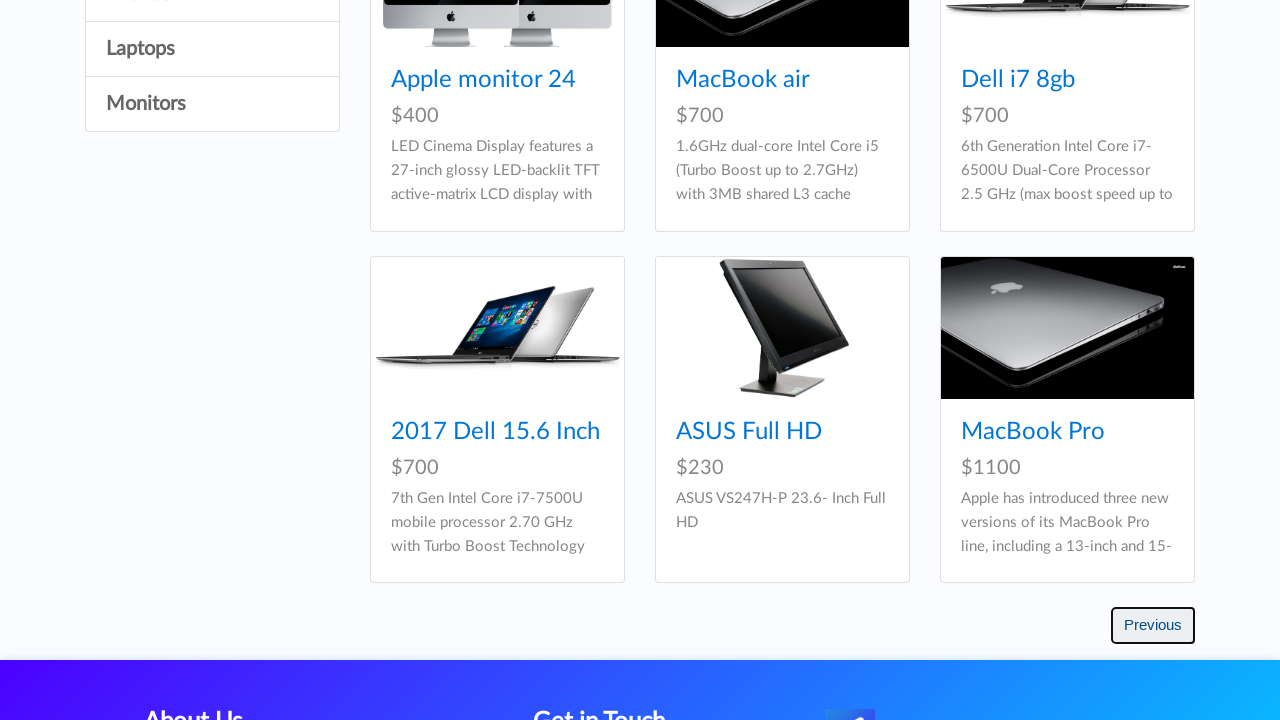

Waited for previous page to load
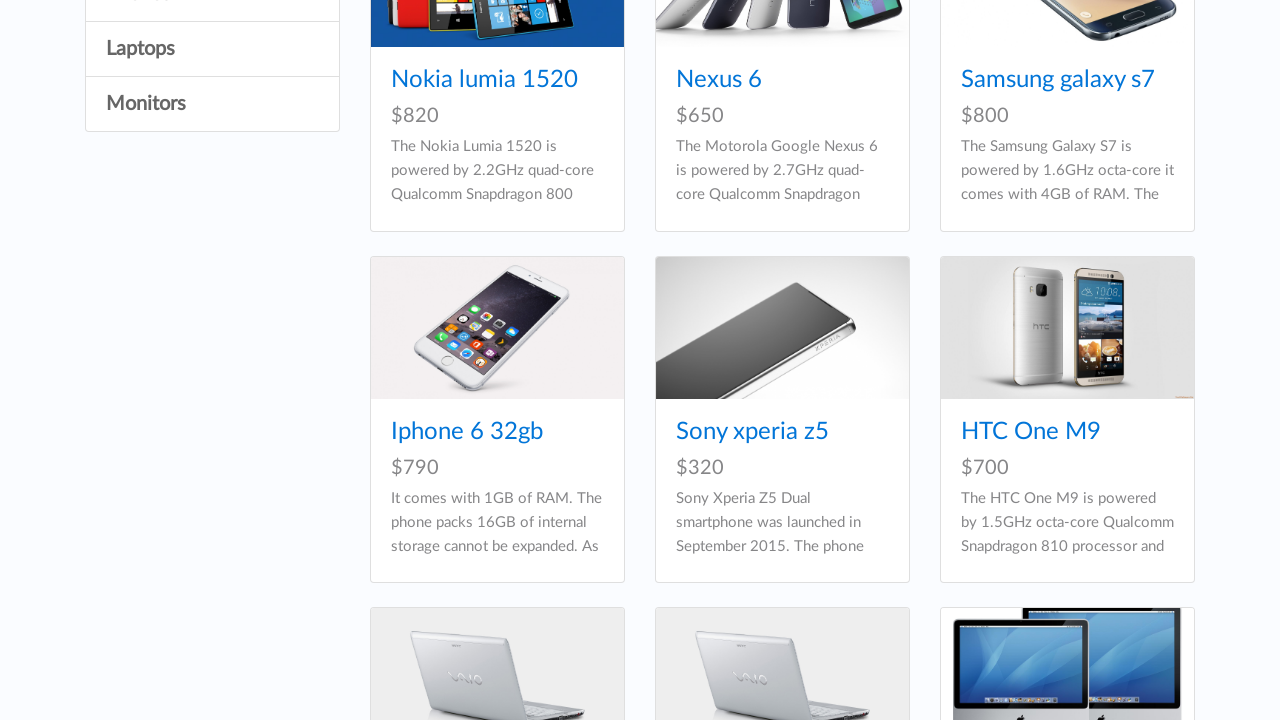

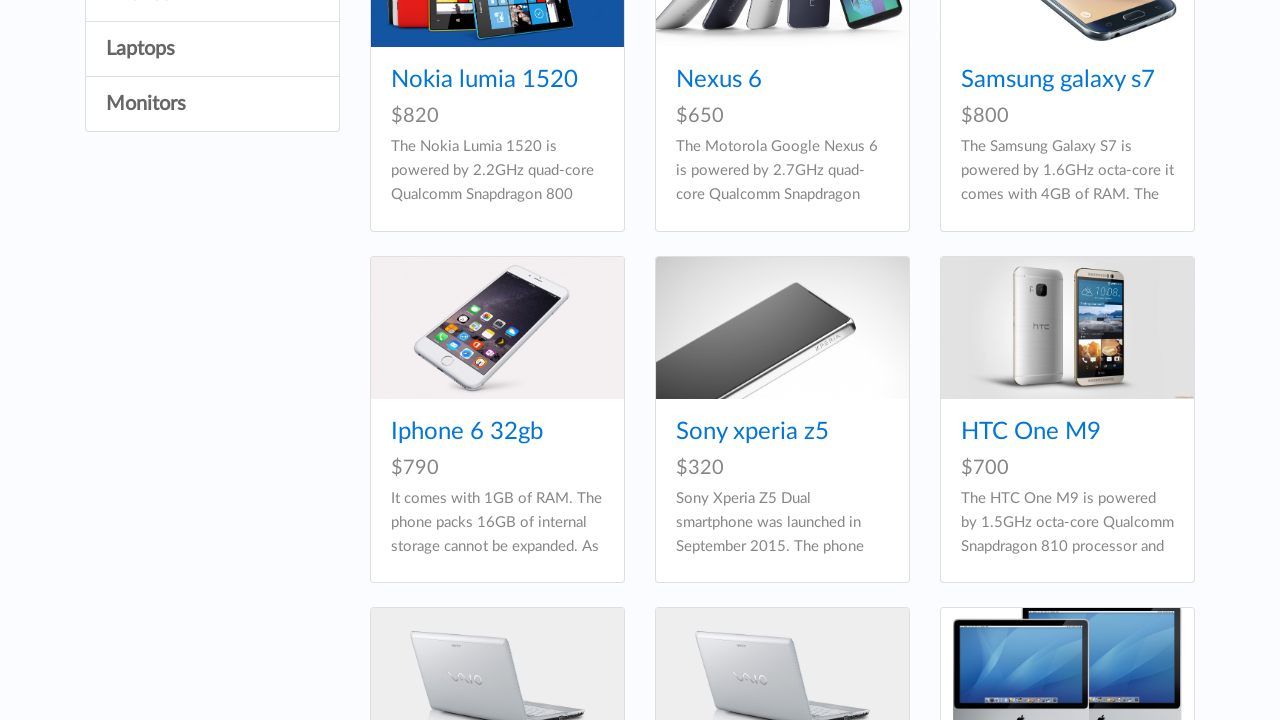